Tests JavaScript scroll functionality by scrolling to a specific position on the page

Starting URL: https://selectorshub.com/xpath-practice-page/

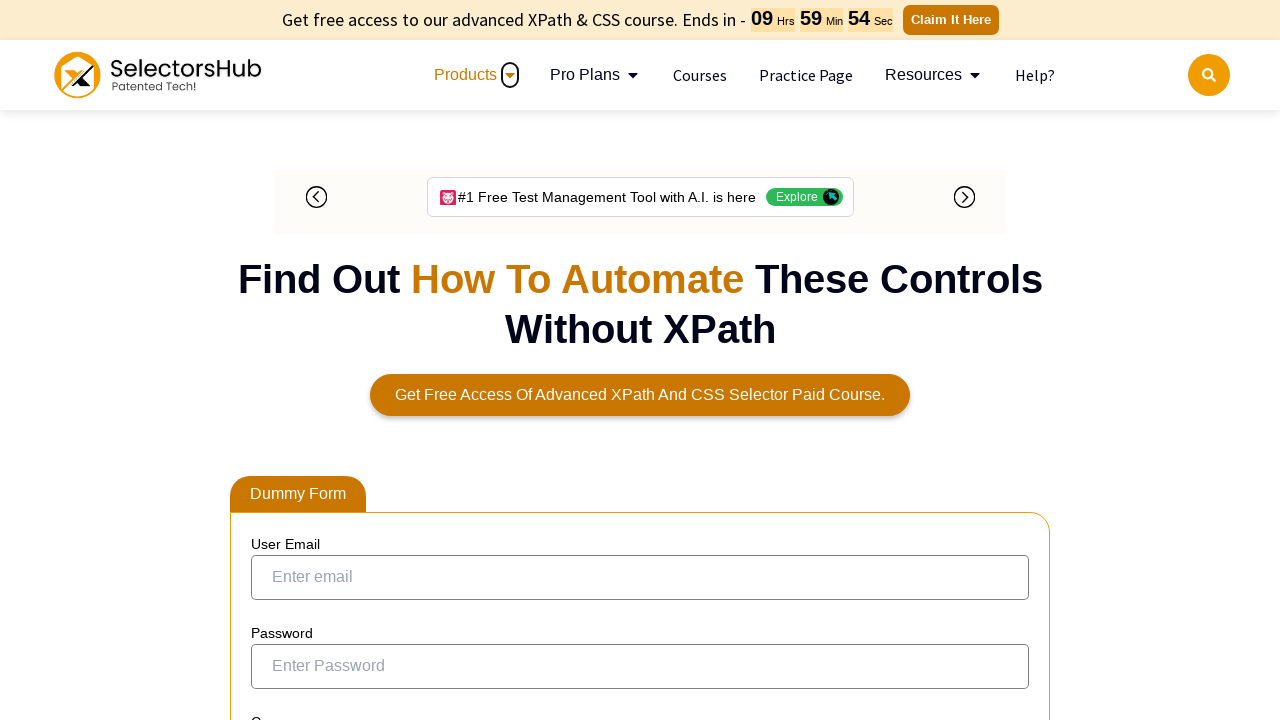

Scrolled page to position (0, 1000) using JavaScript
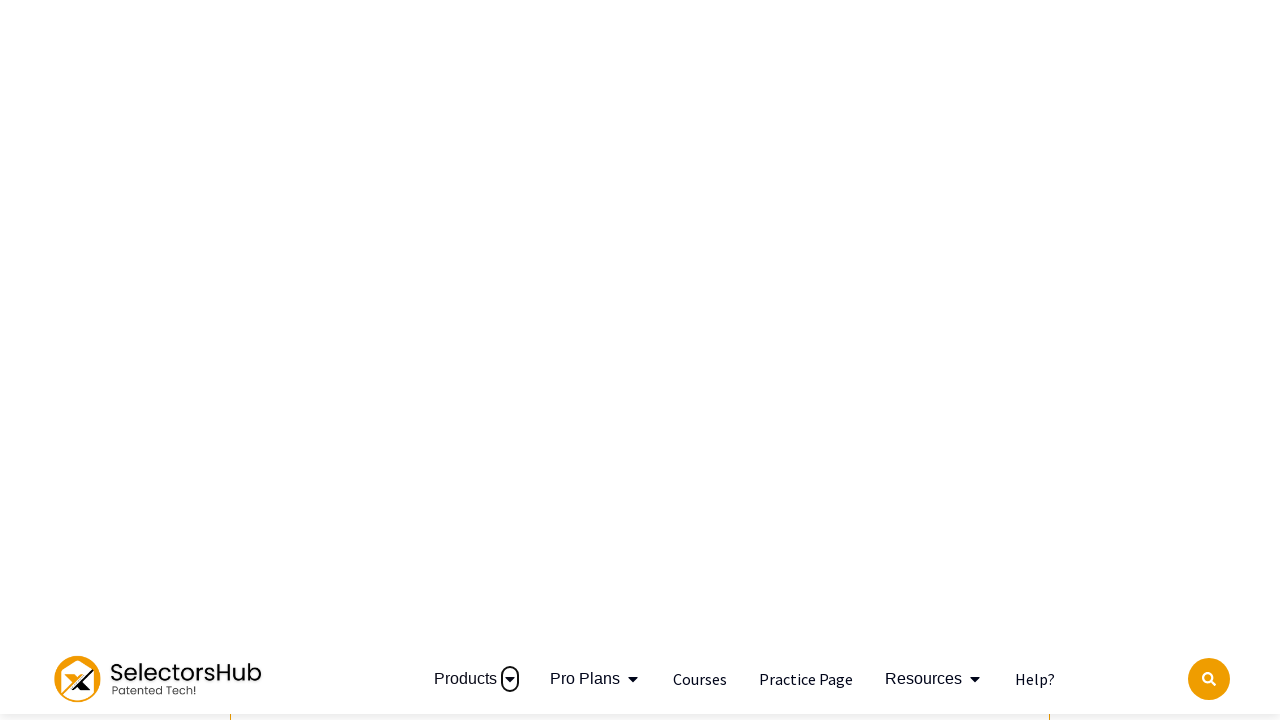

Waited 500ms for scroll animation to complete
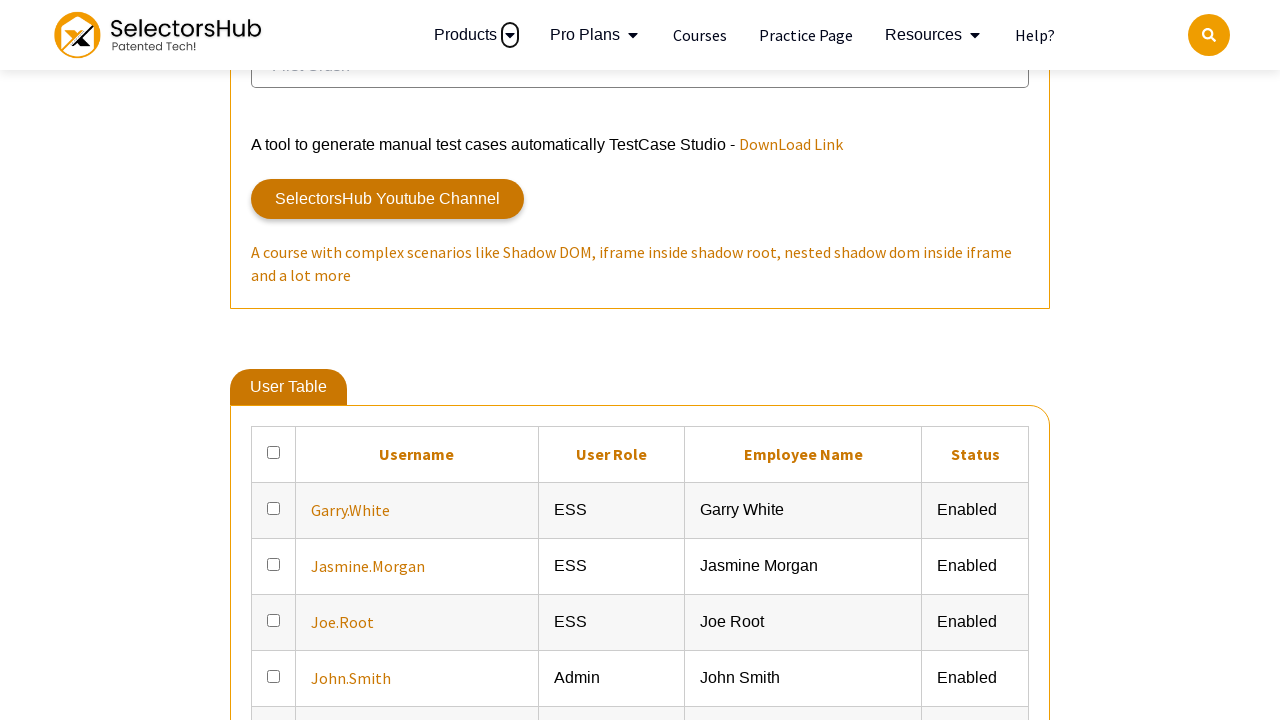

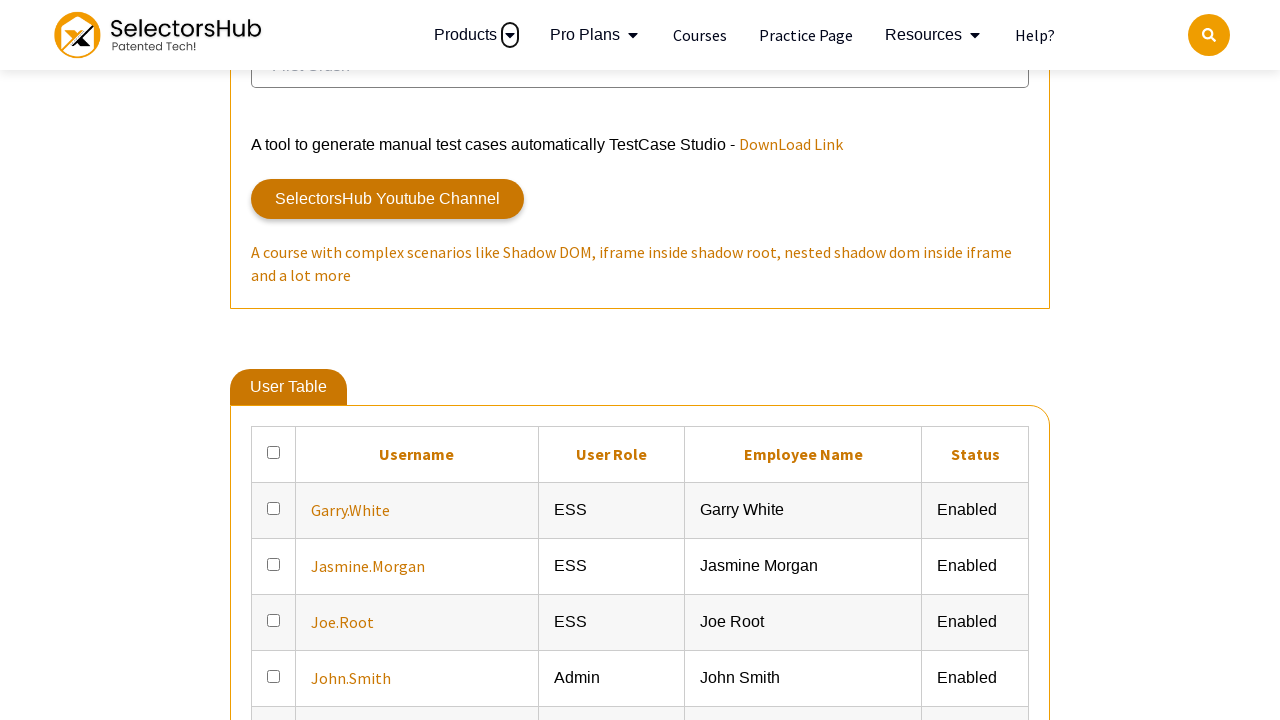